Tests a contact form by filling in first name, last name, email, and message fields

Starting URL: https://automationtesting.co.uk/contactForm.html

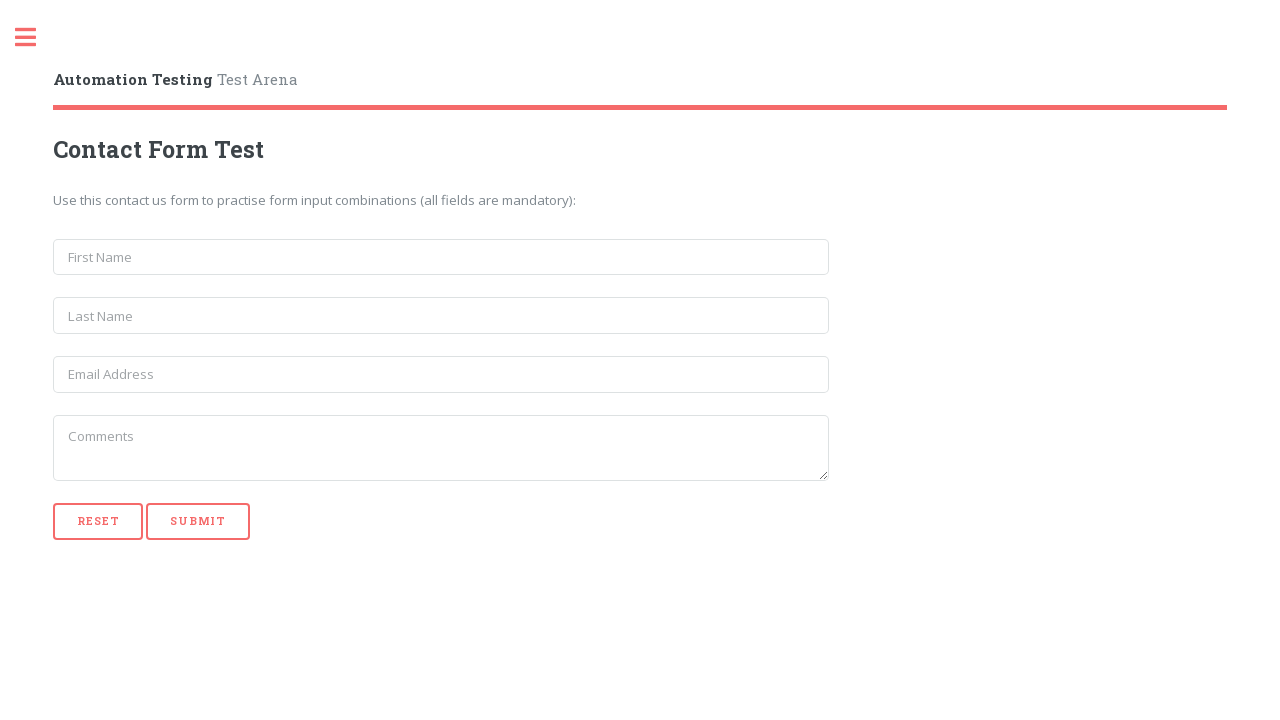

Filled first name field with 'John' on input[name='first_name']
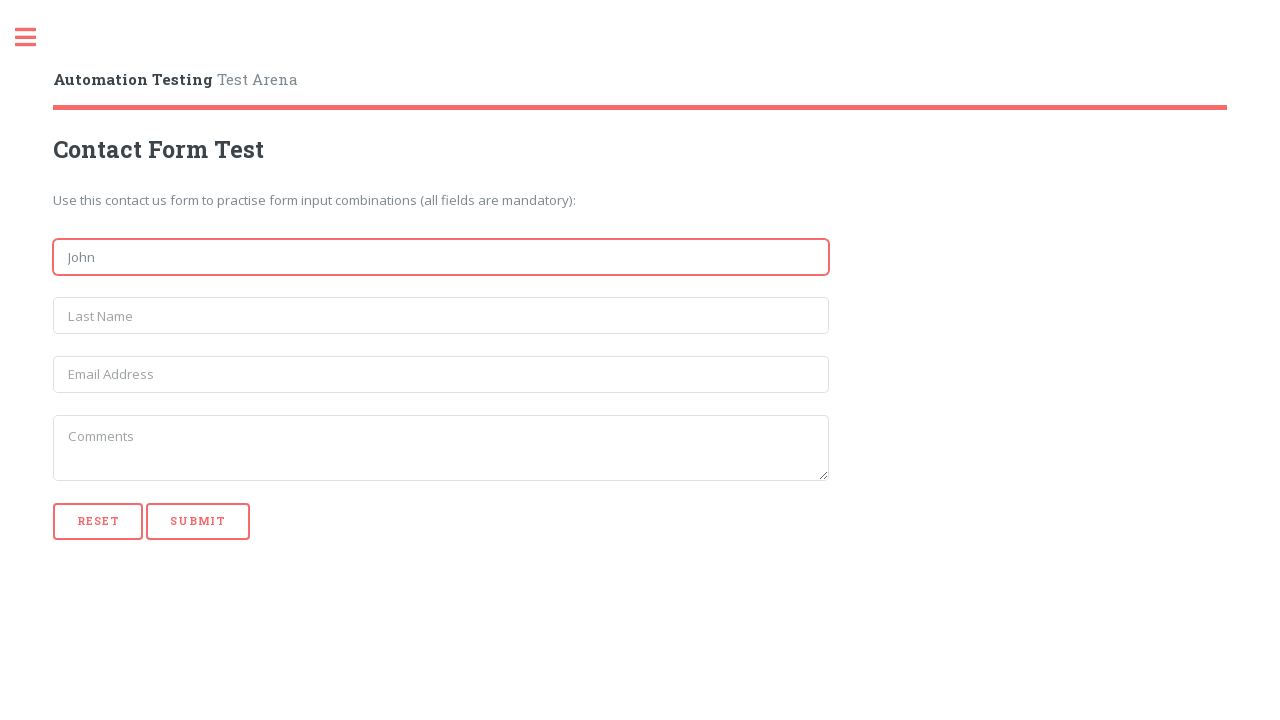

Filled last name field with 'Doe' on input[name='last_name']
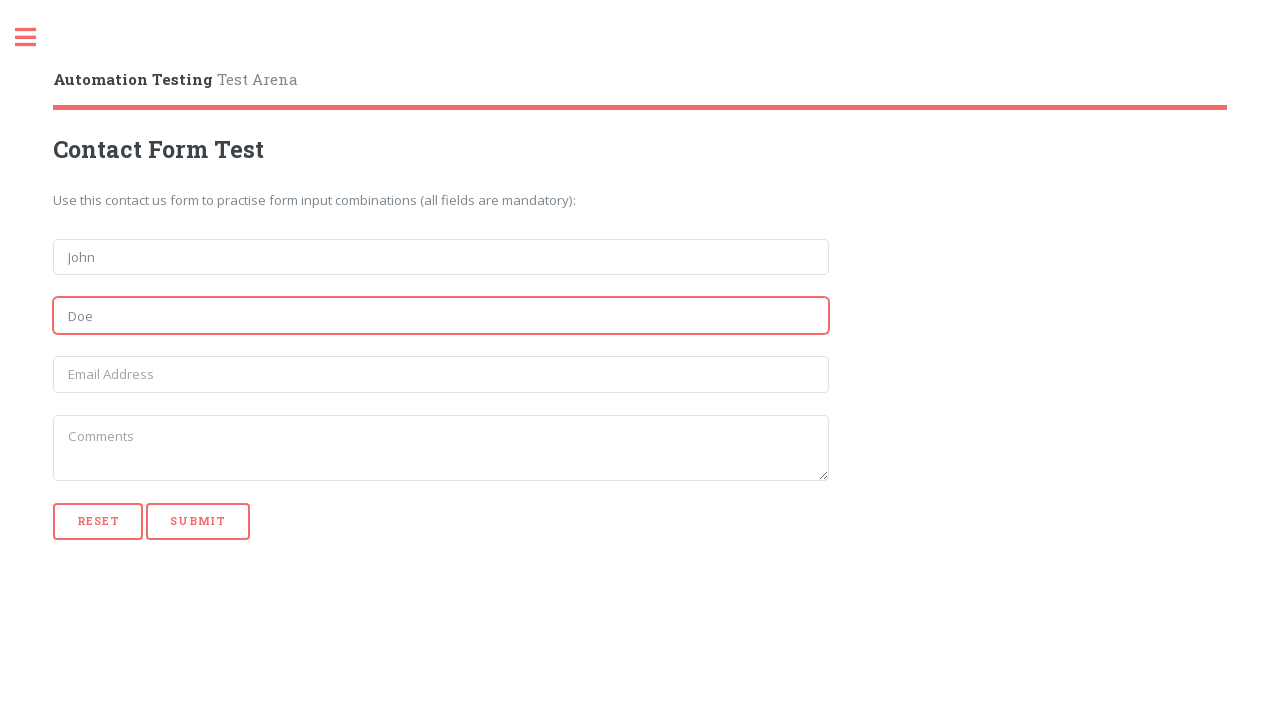

Filled email field with 'John@hismail.com' on input[name='email']
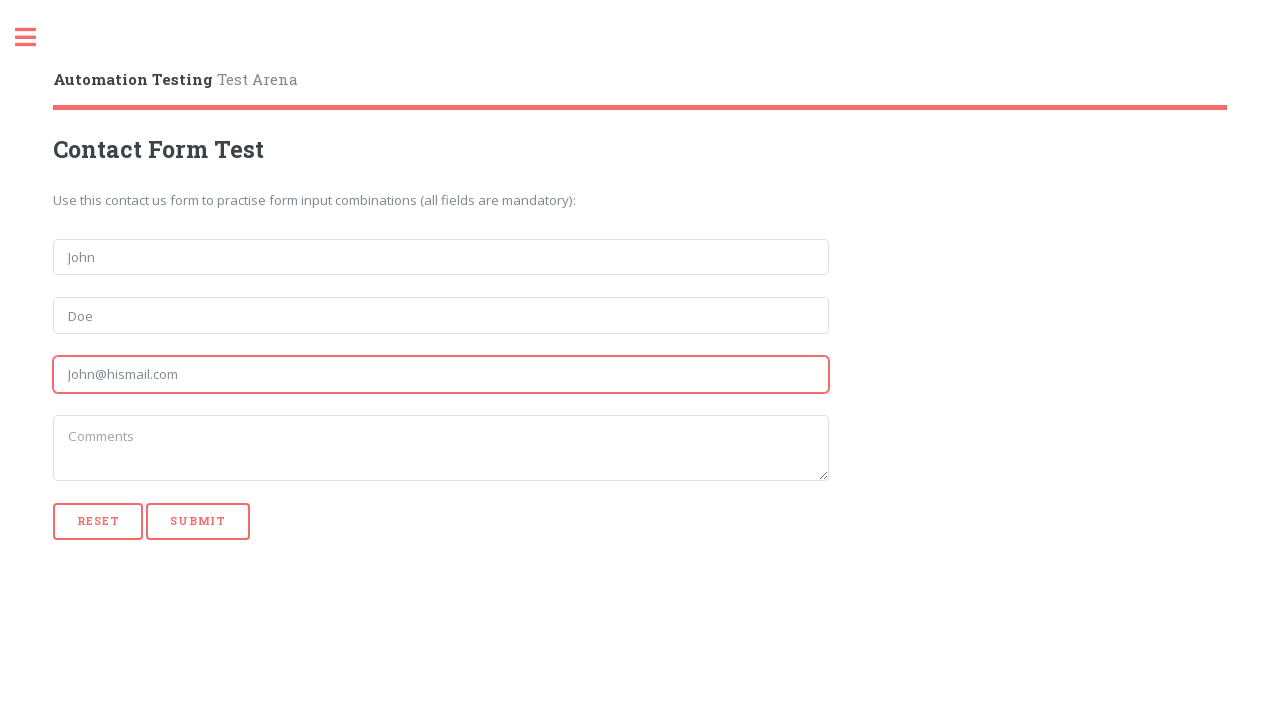

Filled message field with 'Hello John' on textarea[name='message']
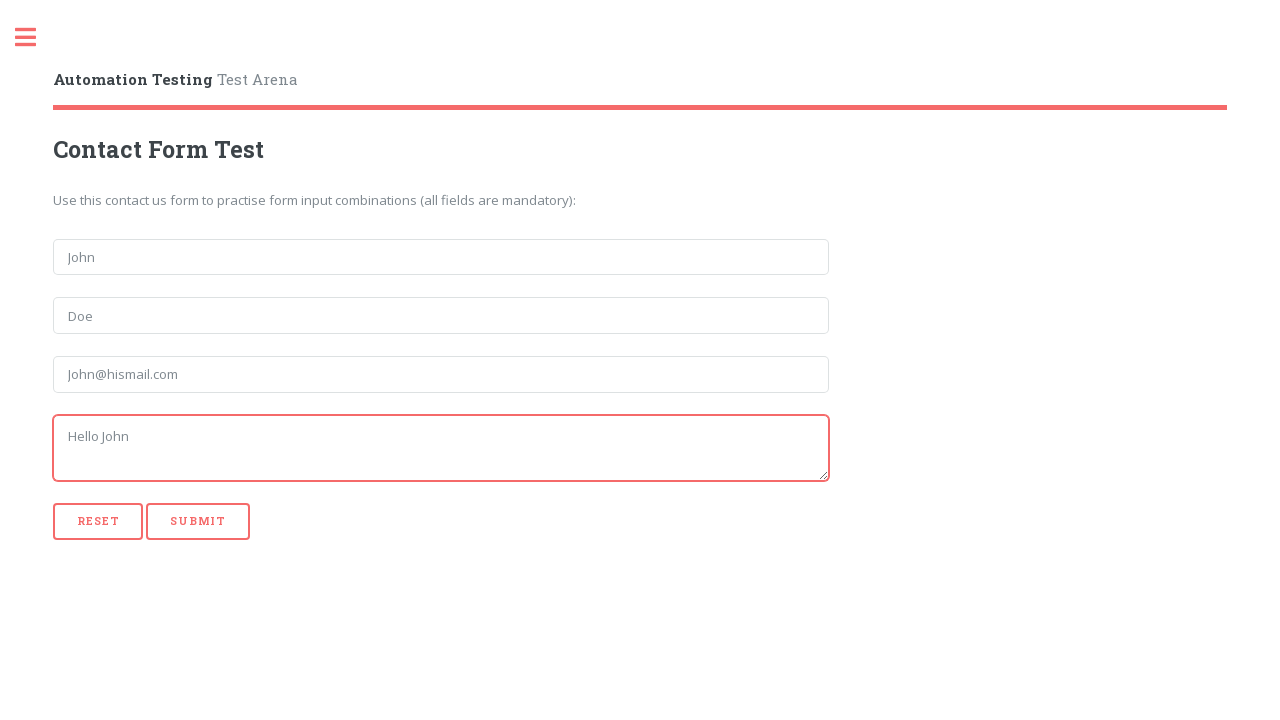

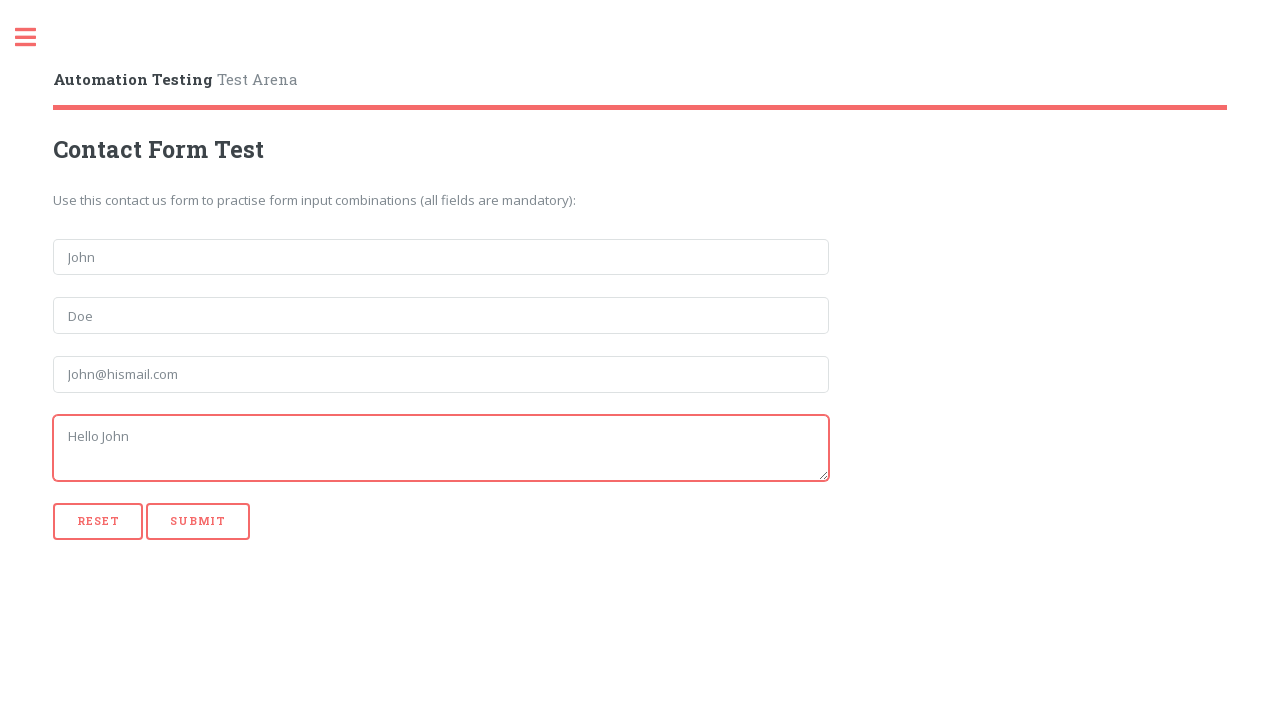